Tests that clicking the dues column header sorts the table in ascending order by verifying the dues values are ordered from lowest to highest

Starting URL: http://the-internet.herokuapp.com/tables

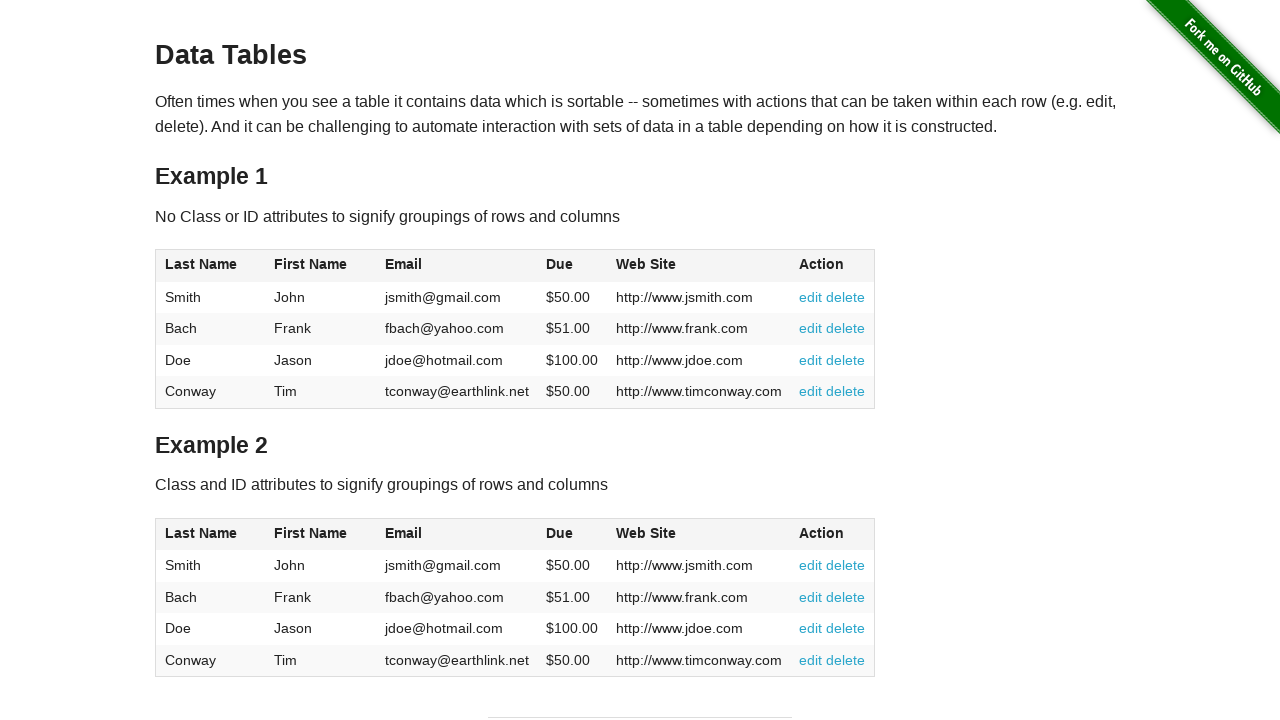

Clicked dues column header to sort table at (572, 266) on #table1 thead tr th:nth-of-type(4)
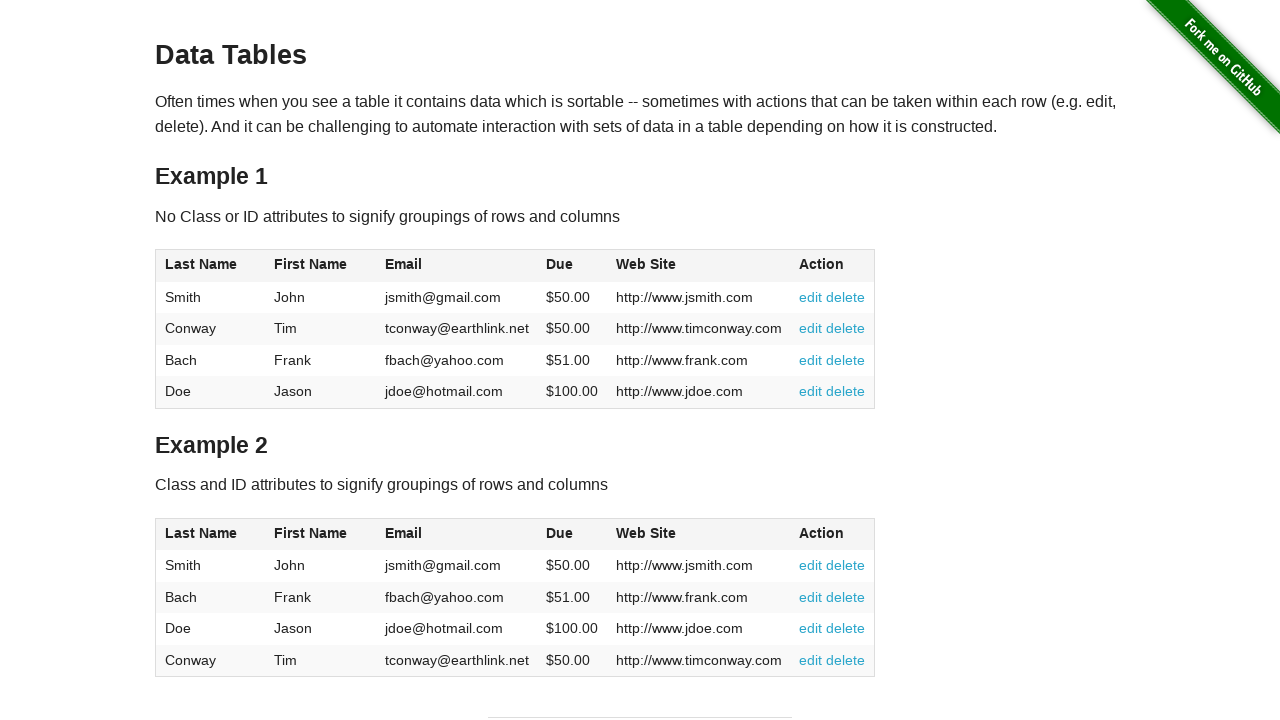

Waited for table to sort and verified dues column is present
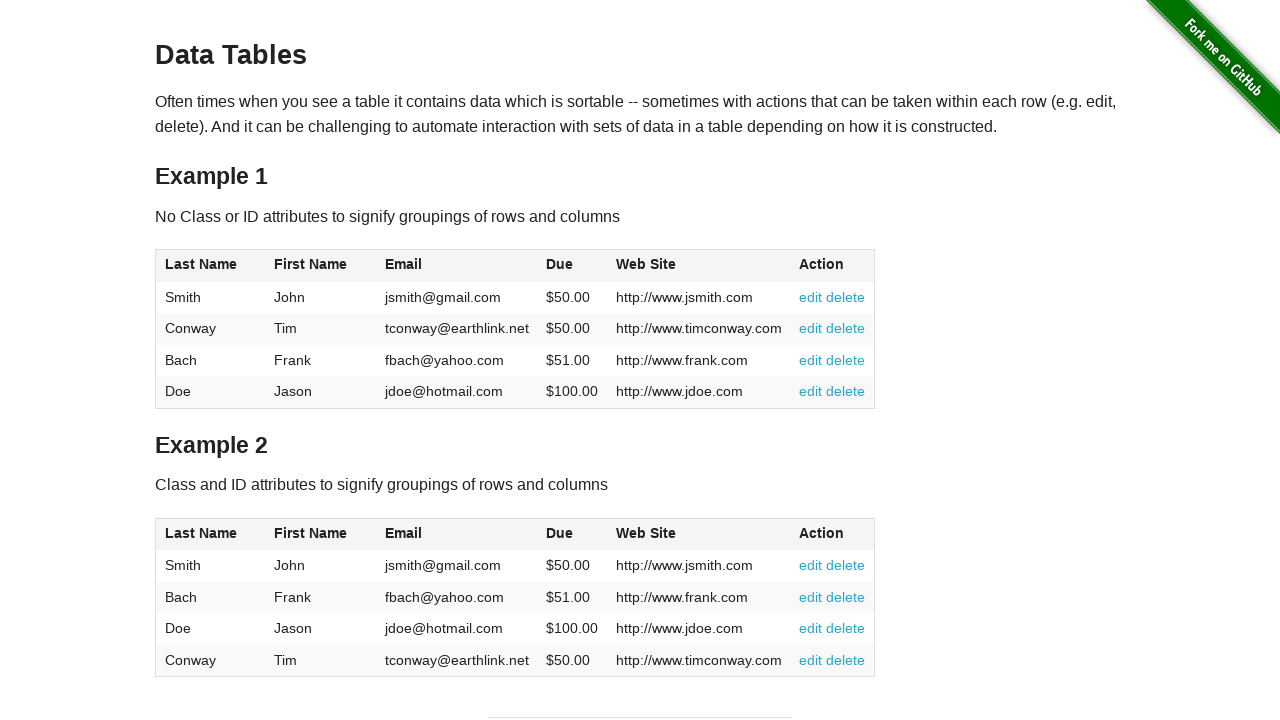

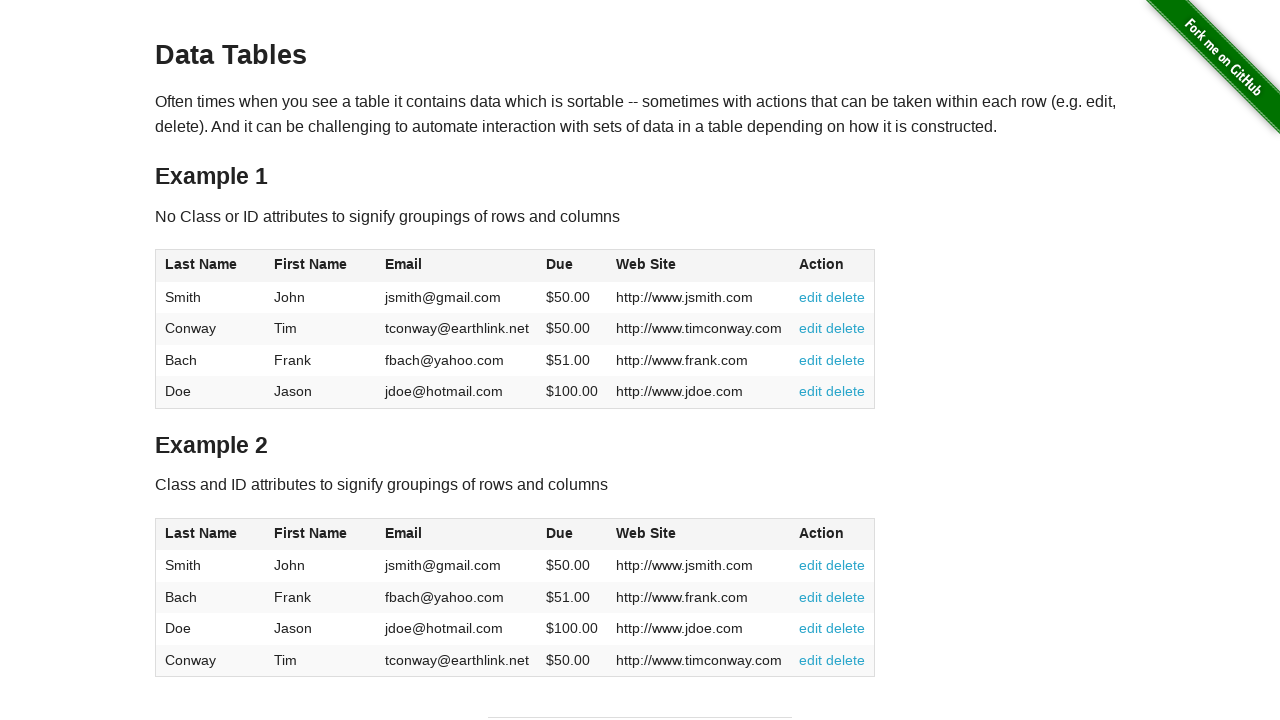